Tests left-click on dropdown button to open menu and verify dropdown items and button color

Starting URL: https://bonigarcia.dev/selenium-webdriver-java/dropdown-menu.html

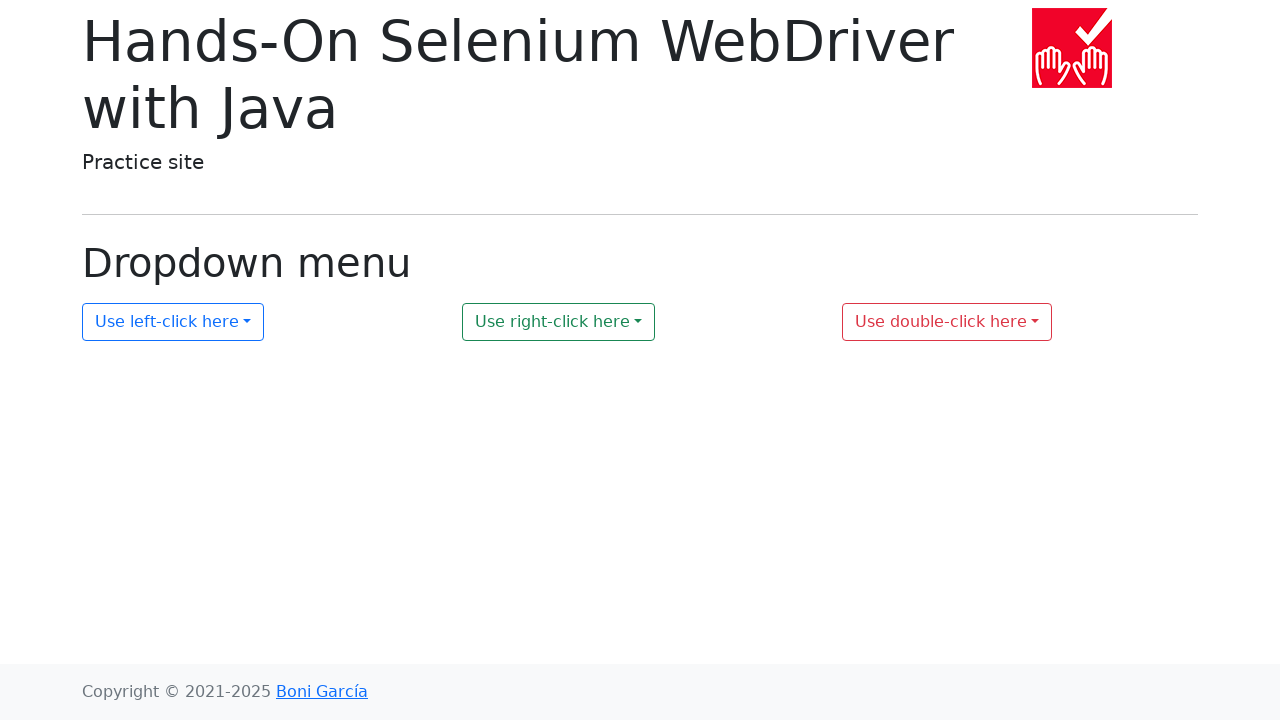

Clicked the first dropdown button to open menu at (173, 322) on #my-dropdown-1
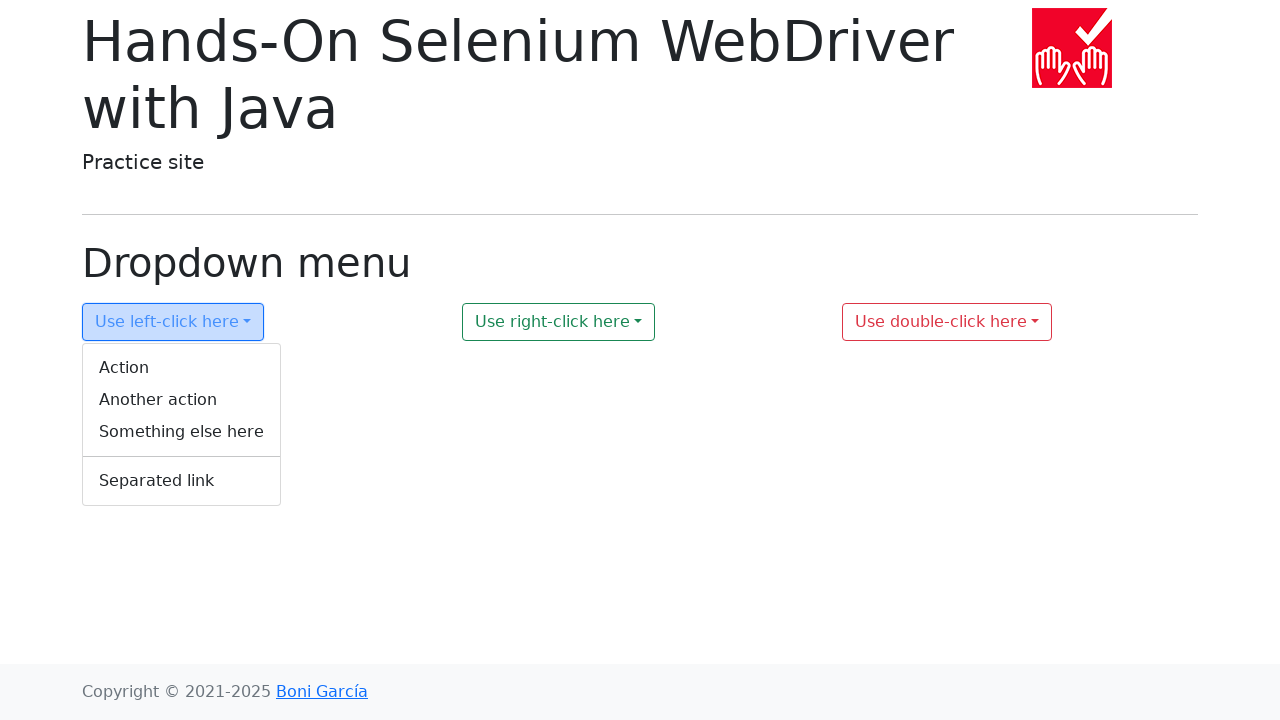

Dropdown menu appeared and is visible
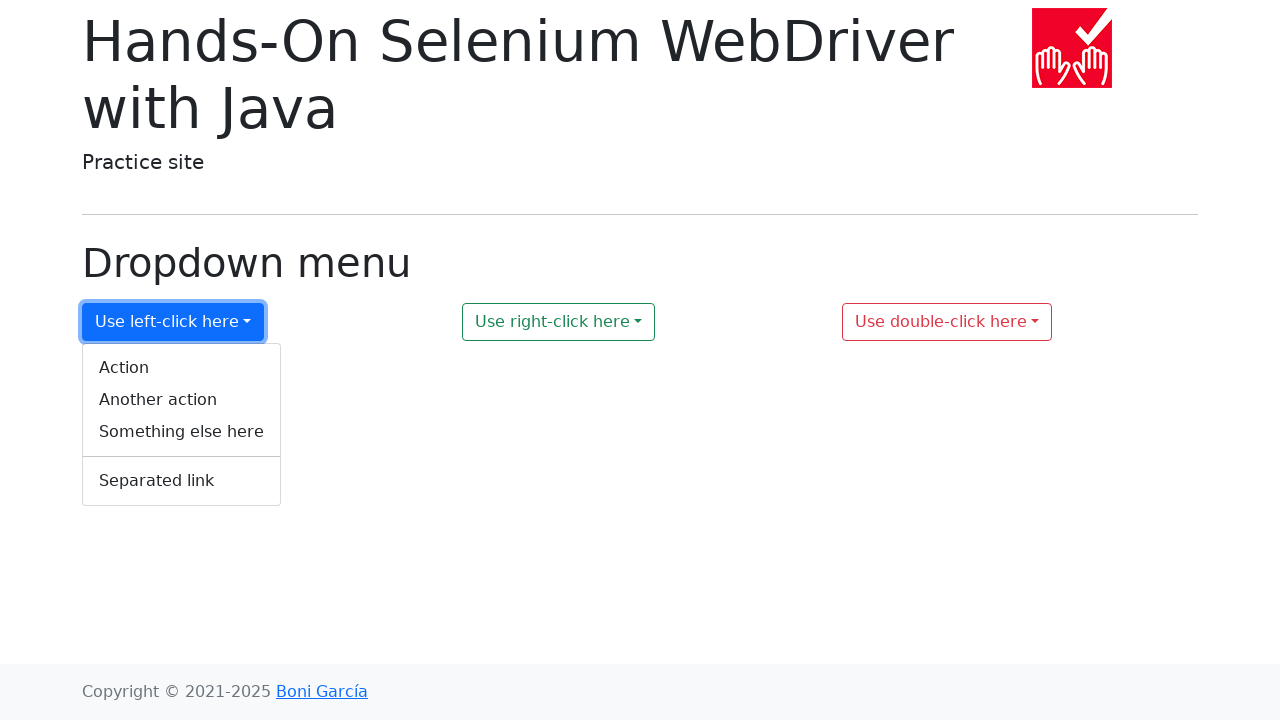

Retrieved button background color: rgb(13, 110, 253)
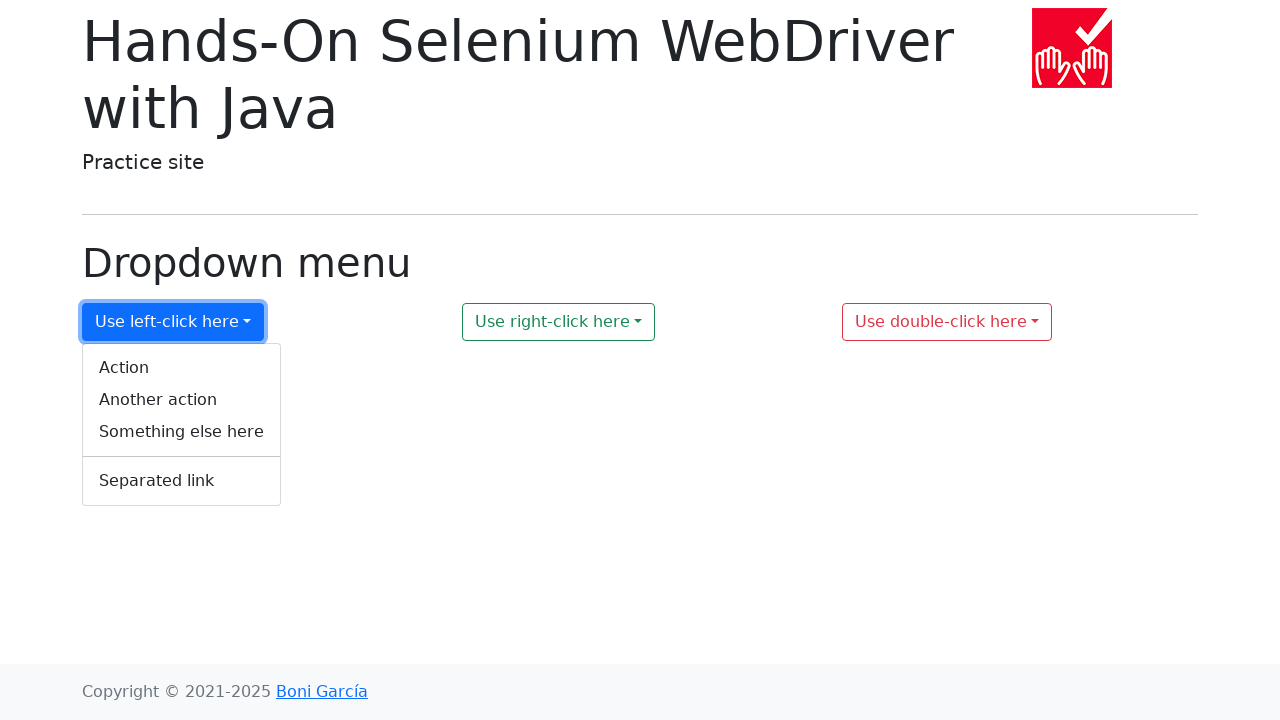

Retrieved dropdown items: ['Action', 'Another action', 'Something else here', 'Separated link']
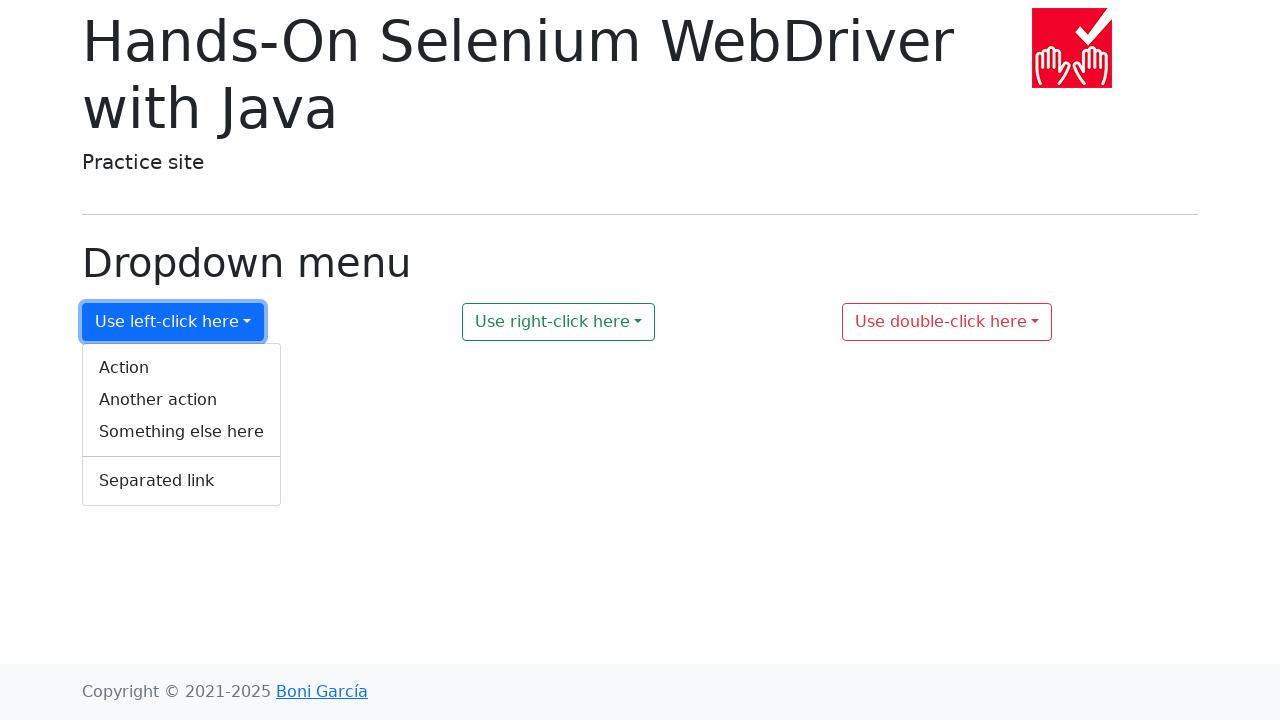

Verified dropdown items match expected values
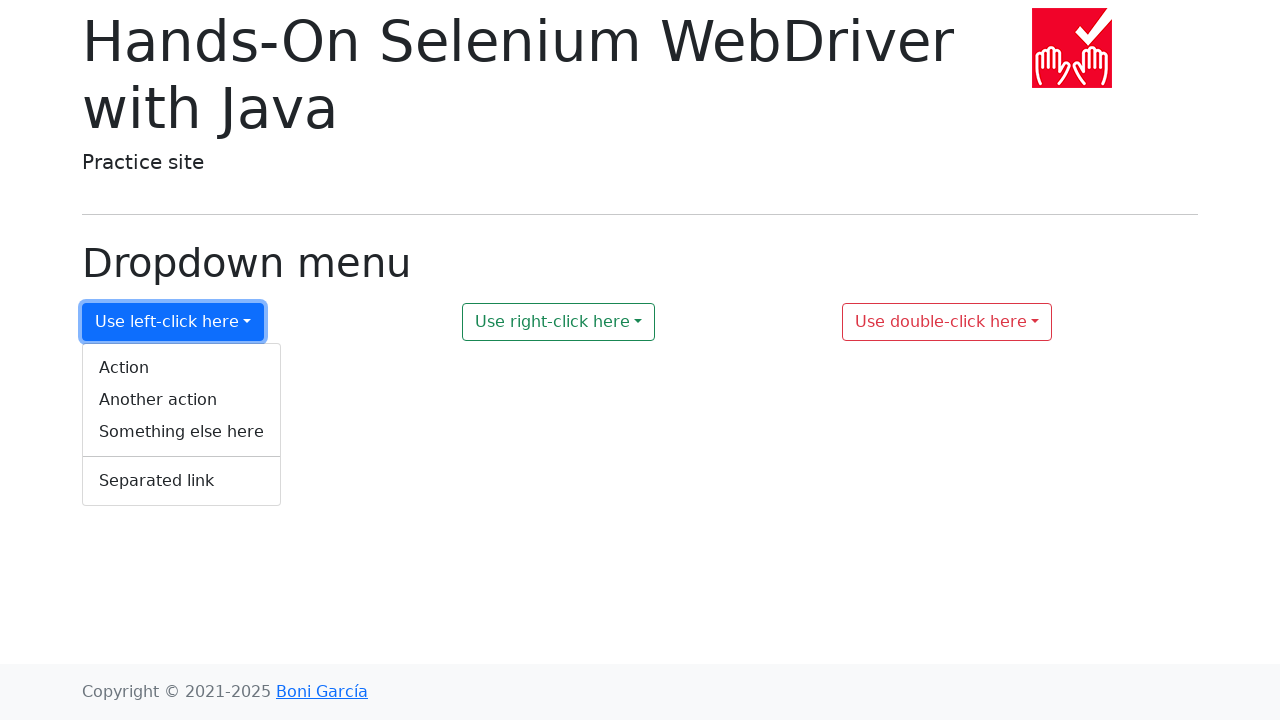

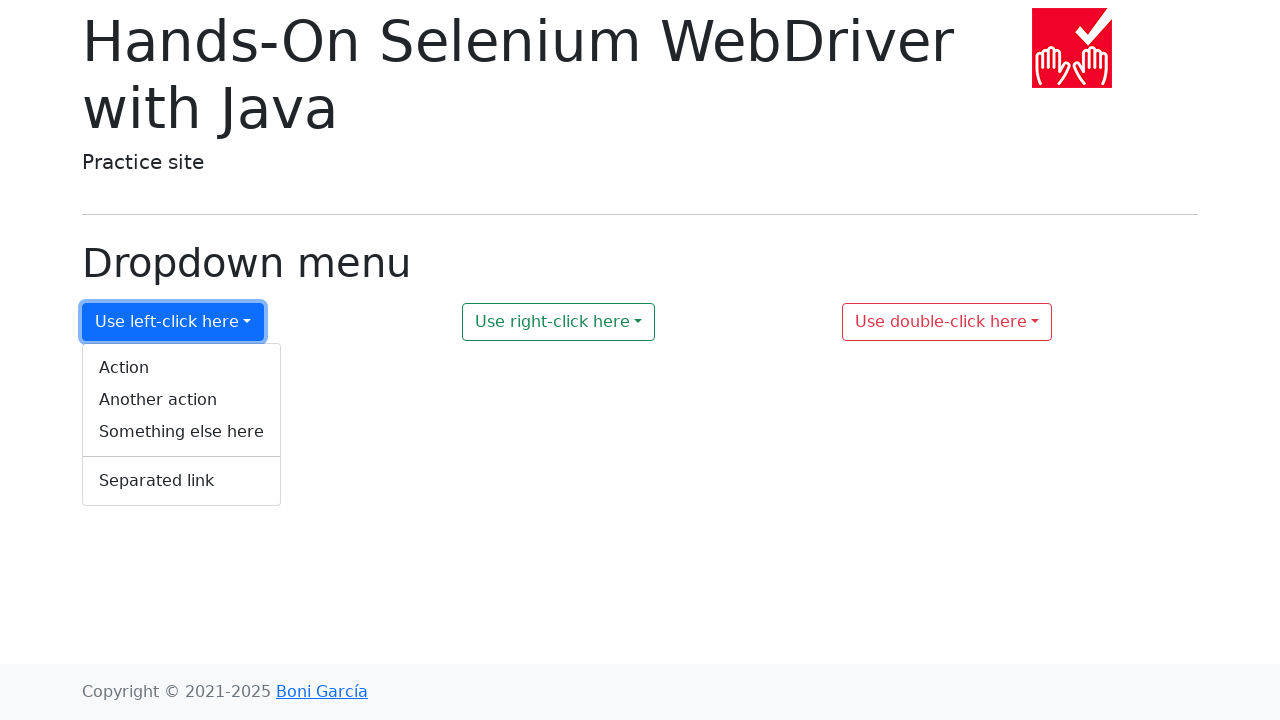